Tests dynamic controls by clicking Remove button and verifying "It's gone!" message appears using explicit wait

Starting URL: https://the-internet.herokuapp.com/dynamic_controls

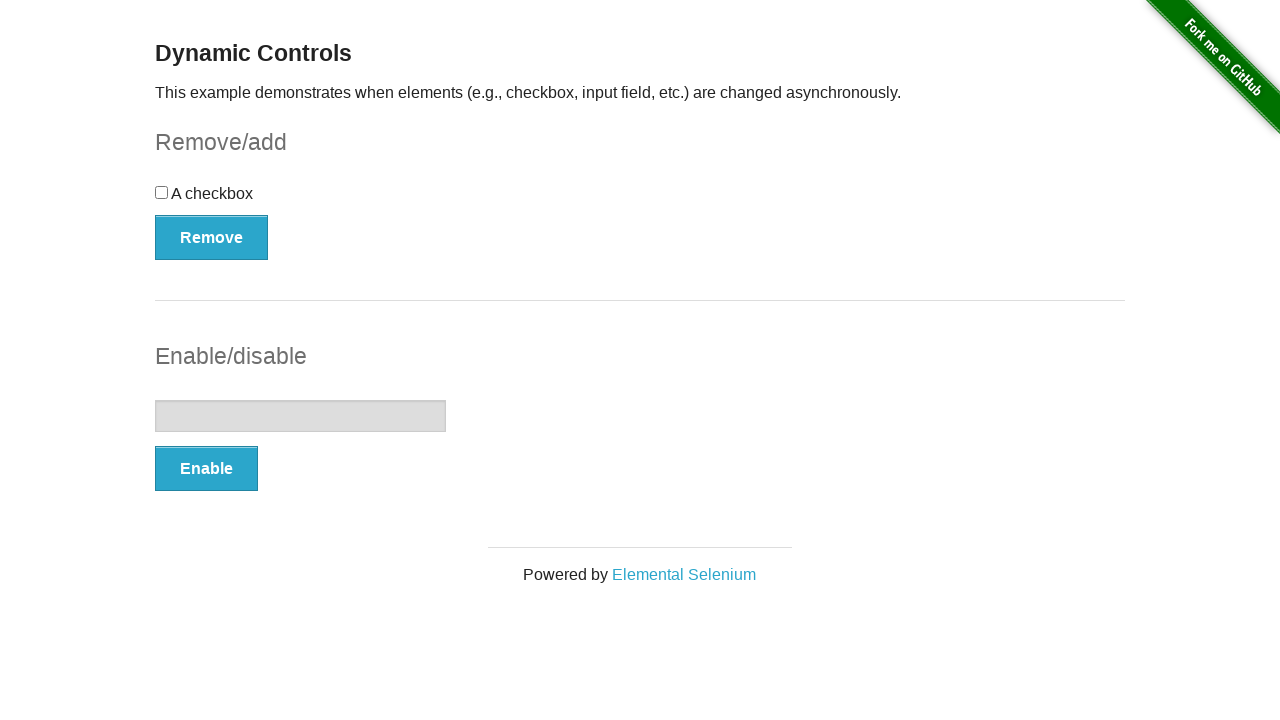

Clicked Remove button to trigger dynamic control removal at (212, 237) on xpath=//button[@onclick='swapCheckbox()']
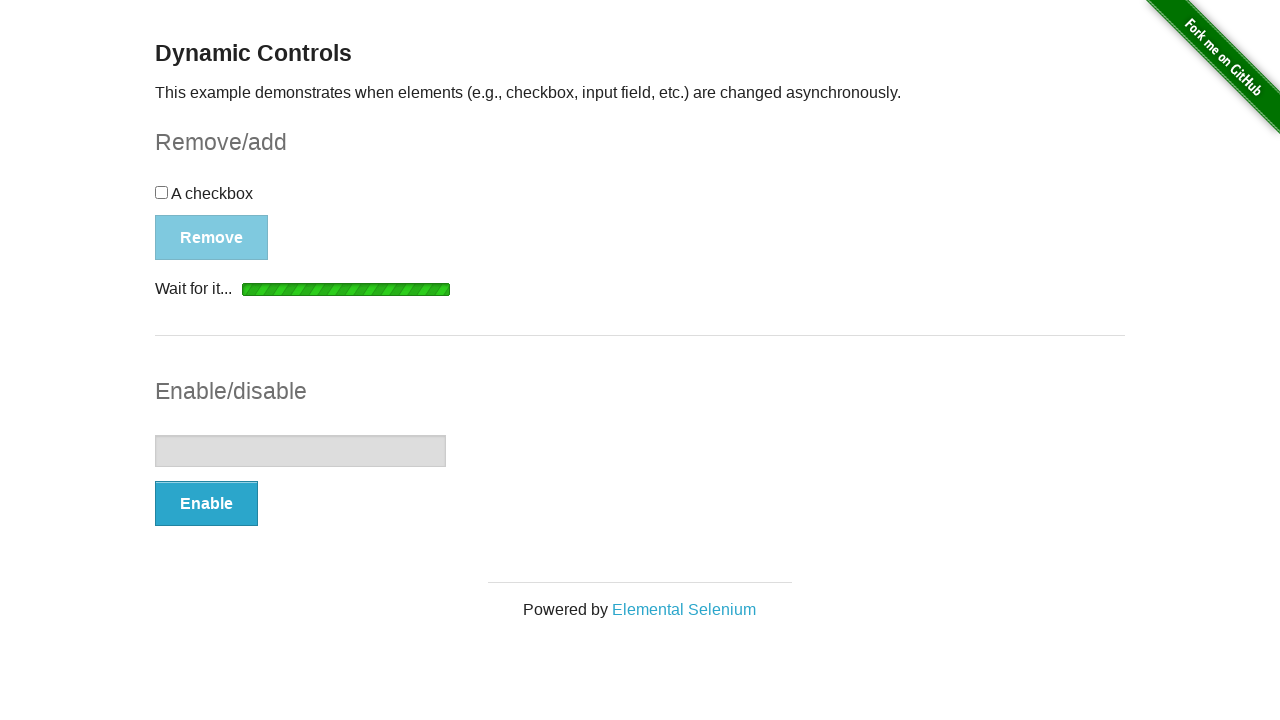

Verified 'It's gone!' message appeared after removing dynamic control
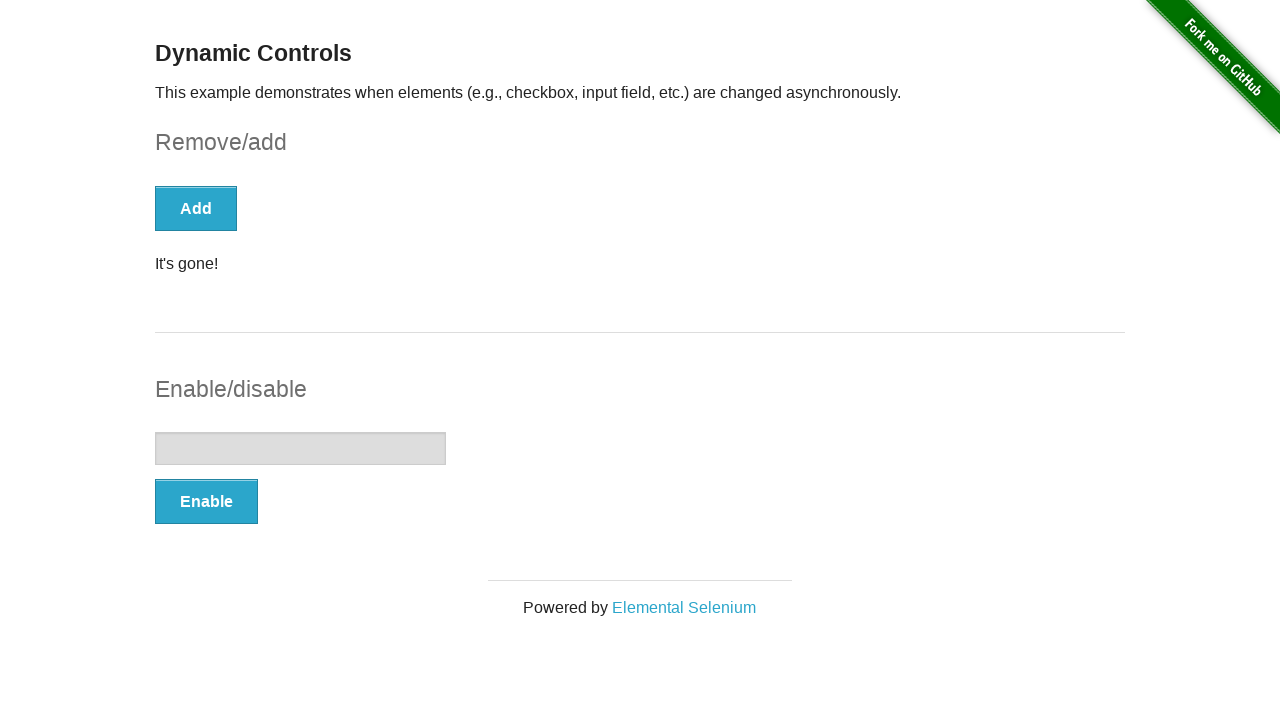

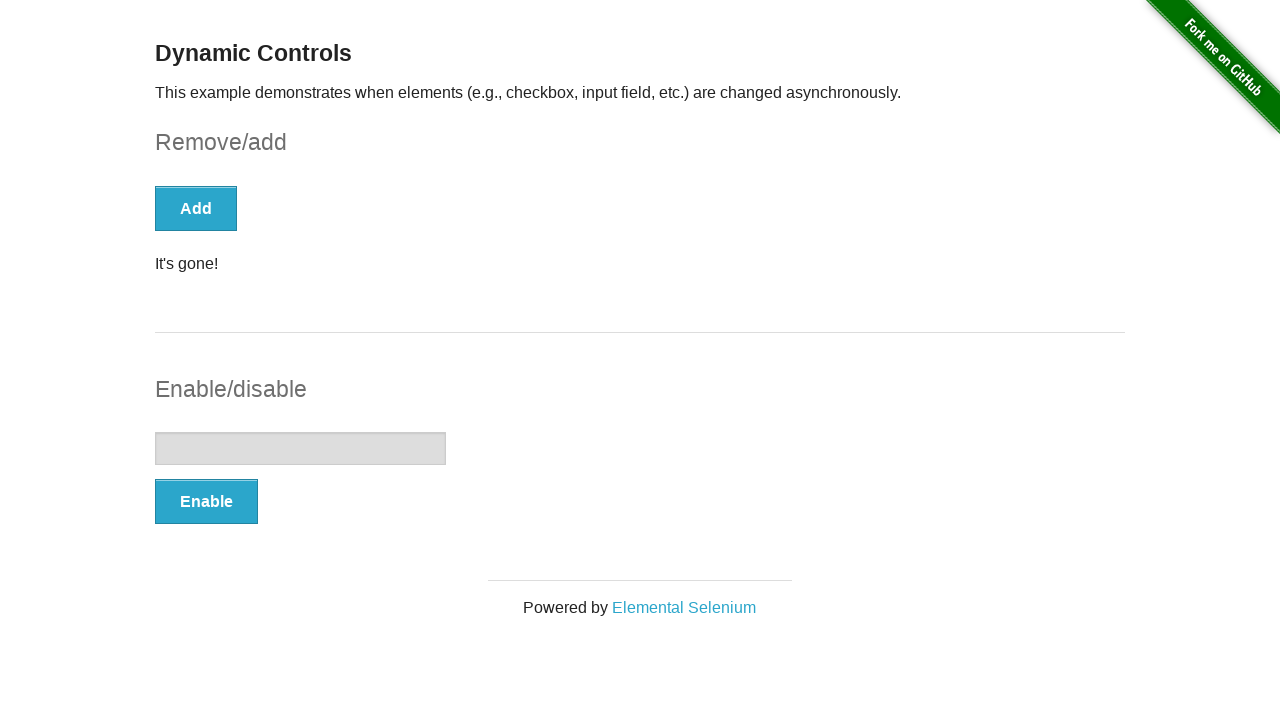